Tests Wikipedia search widget on a test automation practice site by entering a nonsense query and verifying the search results area loads

Starting URL: https://testautomationpractice.blogspot.com/

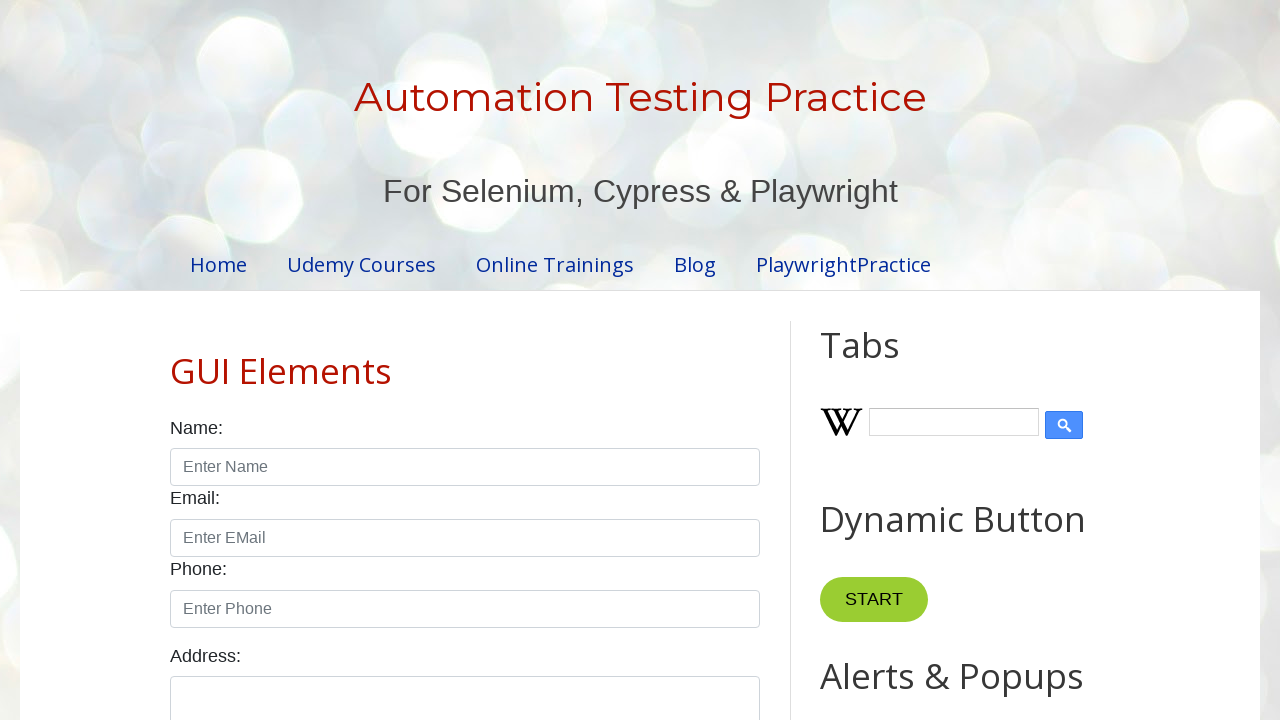

Cleared Wikipedia search input field on .wikipedia-search-input
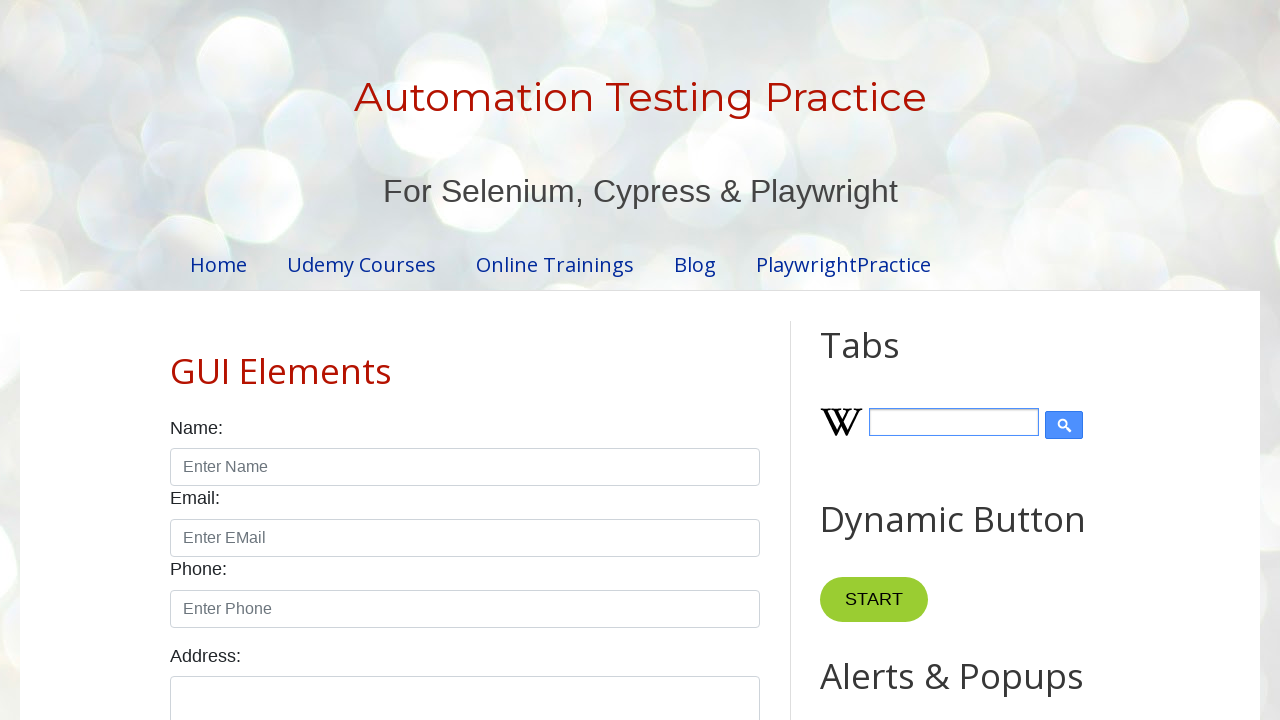

Entered nonsense search query 'xyzqwerty' into Wikipedia search field on .wikipedia-search-input
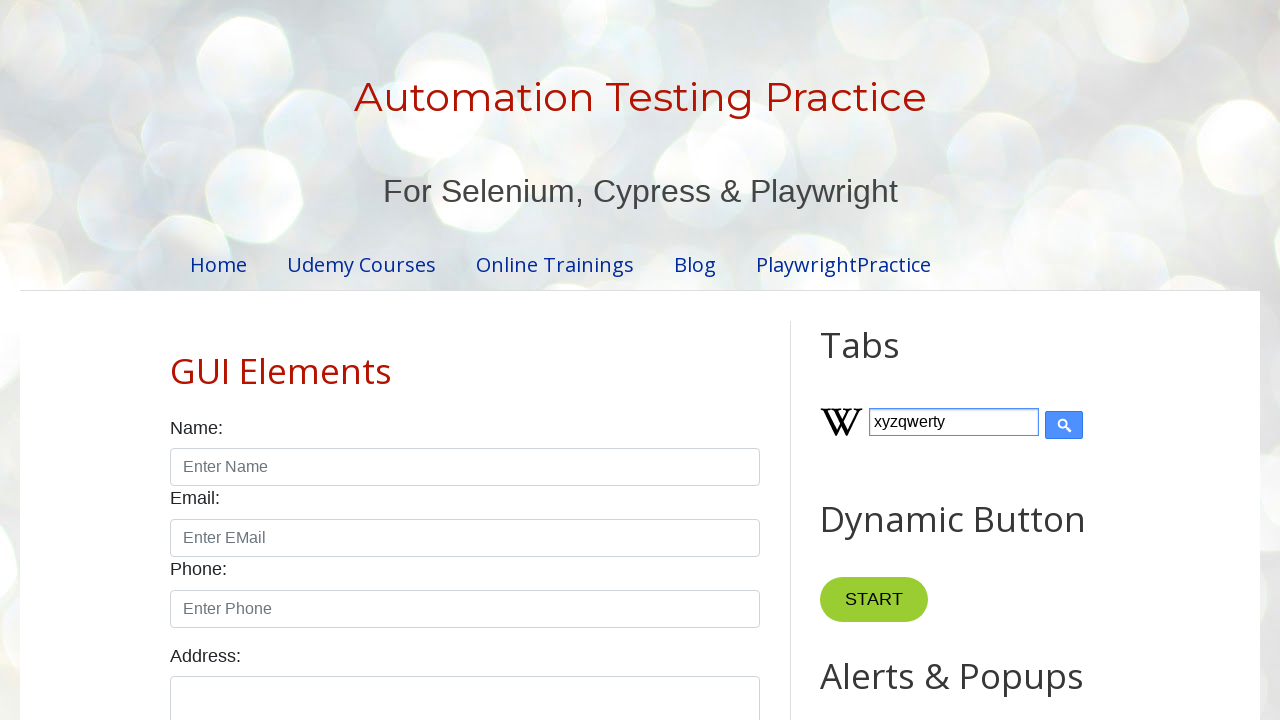

Clicked Wikipedia search button at (1064, 425) on .wikipedia-search-button
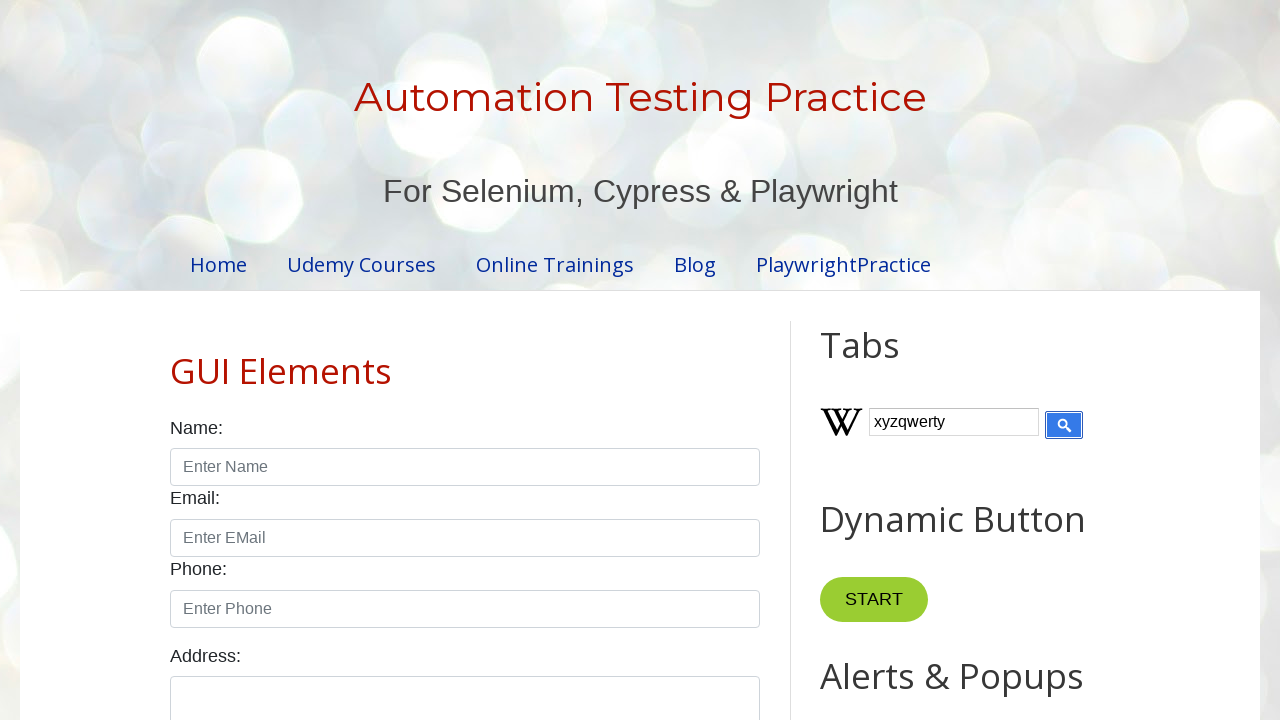

Search results area loaded successfully
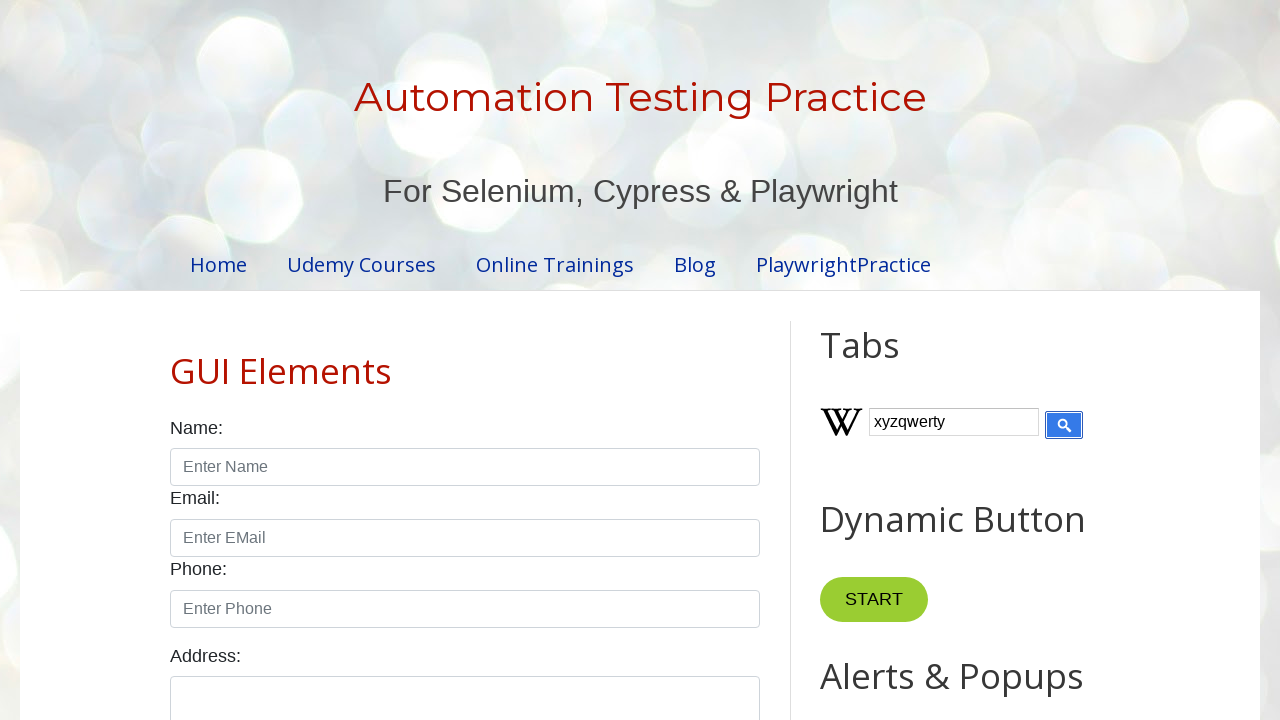

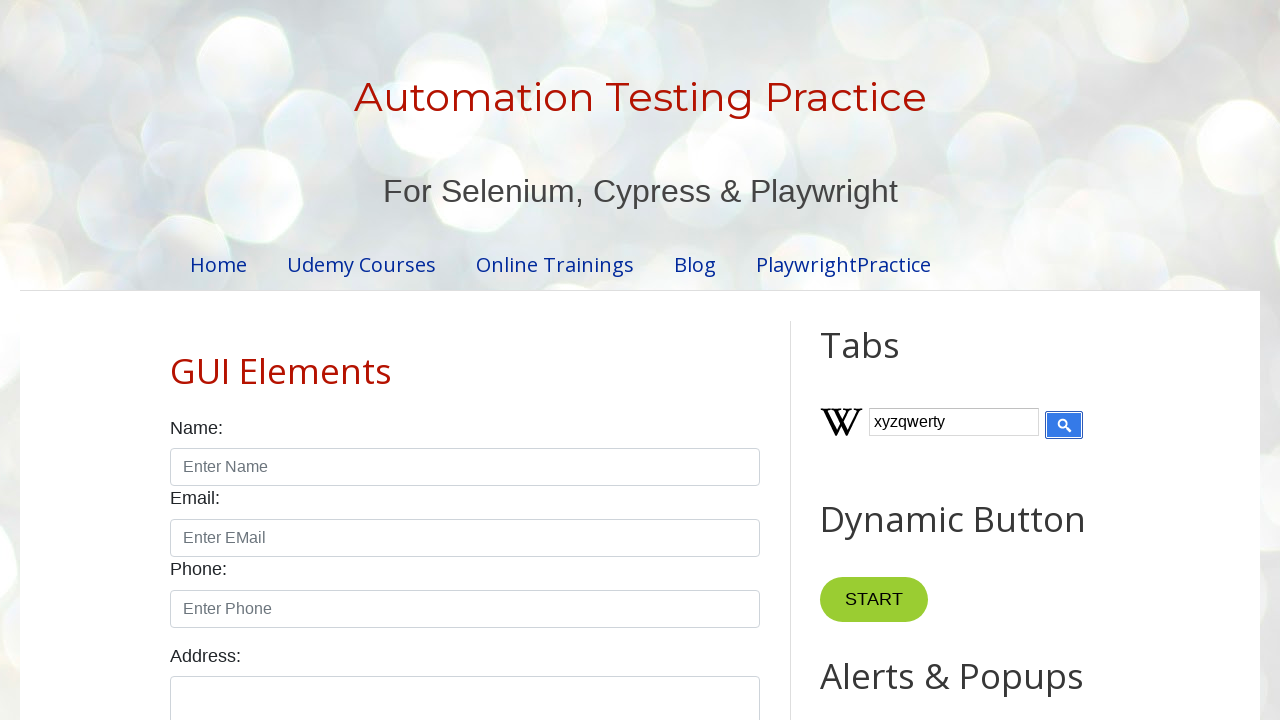